Tests that the currently applied filter is highlighted with the selected class

Starting URL: https://demo.playwright.dev/todomvc

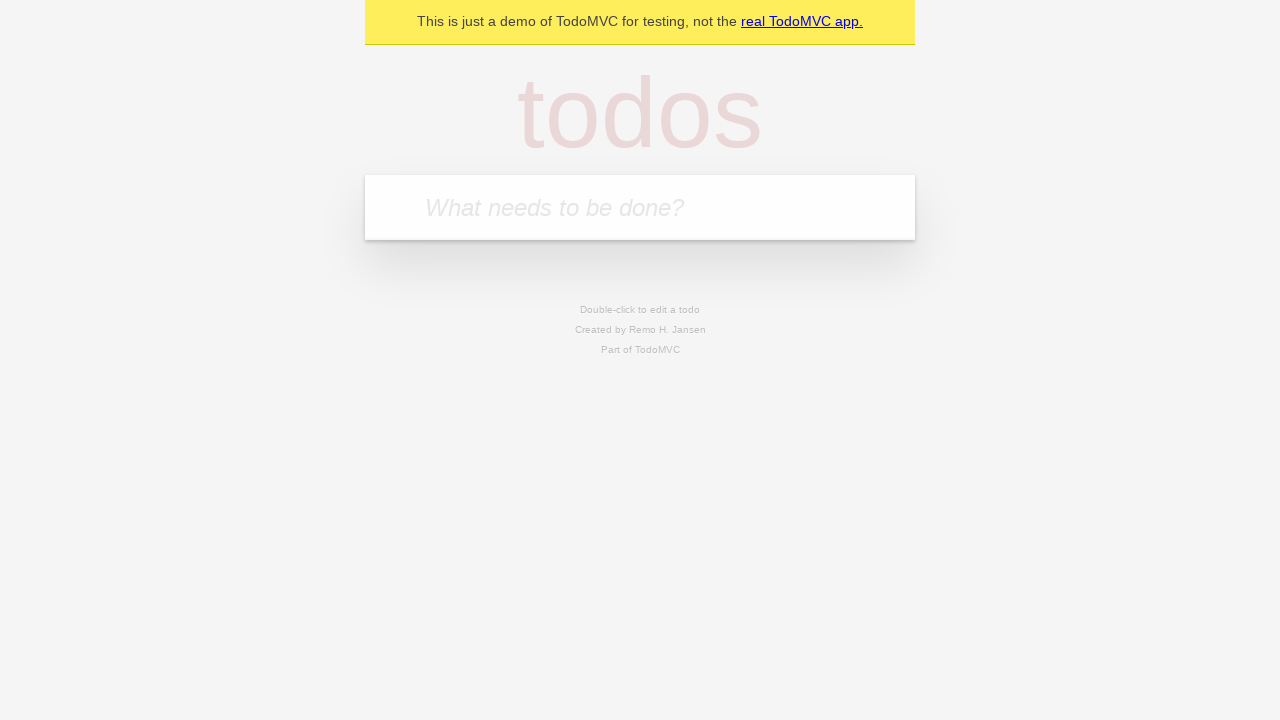

Filled todo input with 'buy some cheese' on internal:attr=[placeholder="What needs to be done?"i]
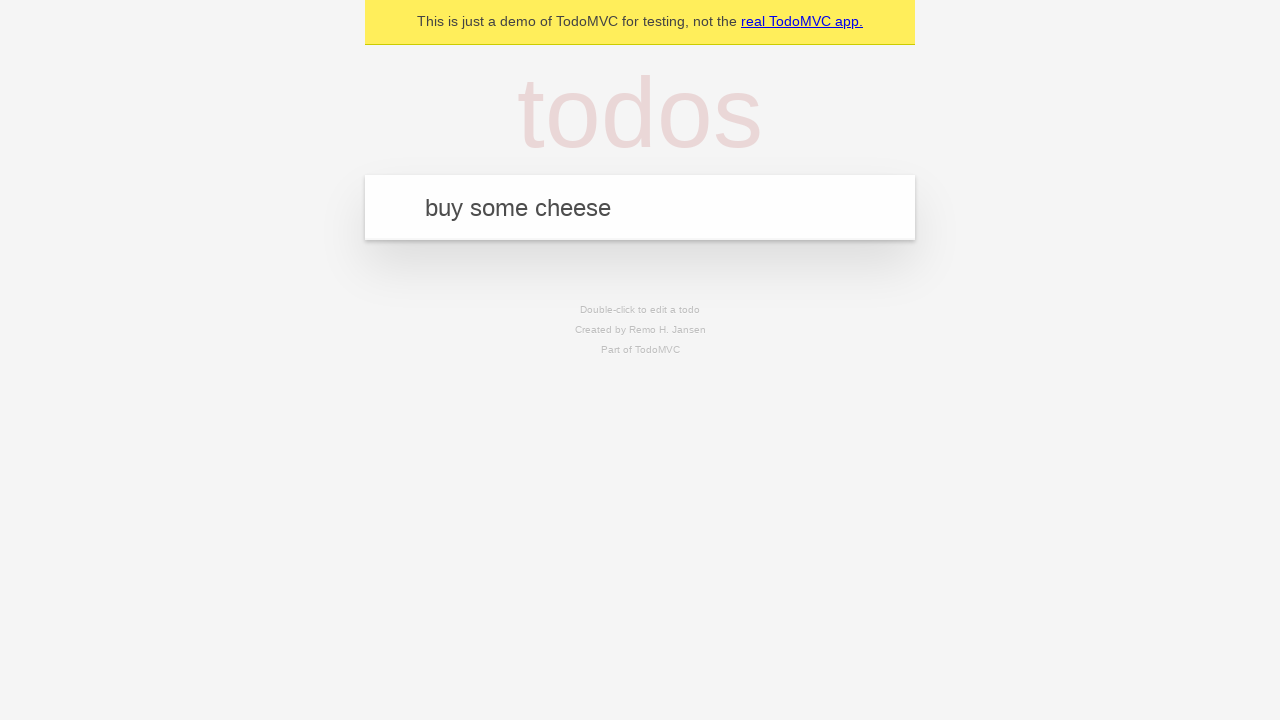

Pressed Enter to add first todo on internal:attr=[placeholder="What needs to be done?"i]
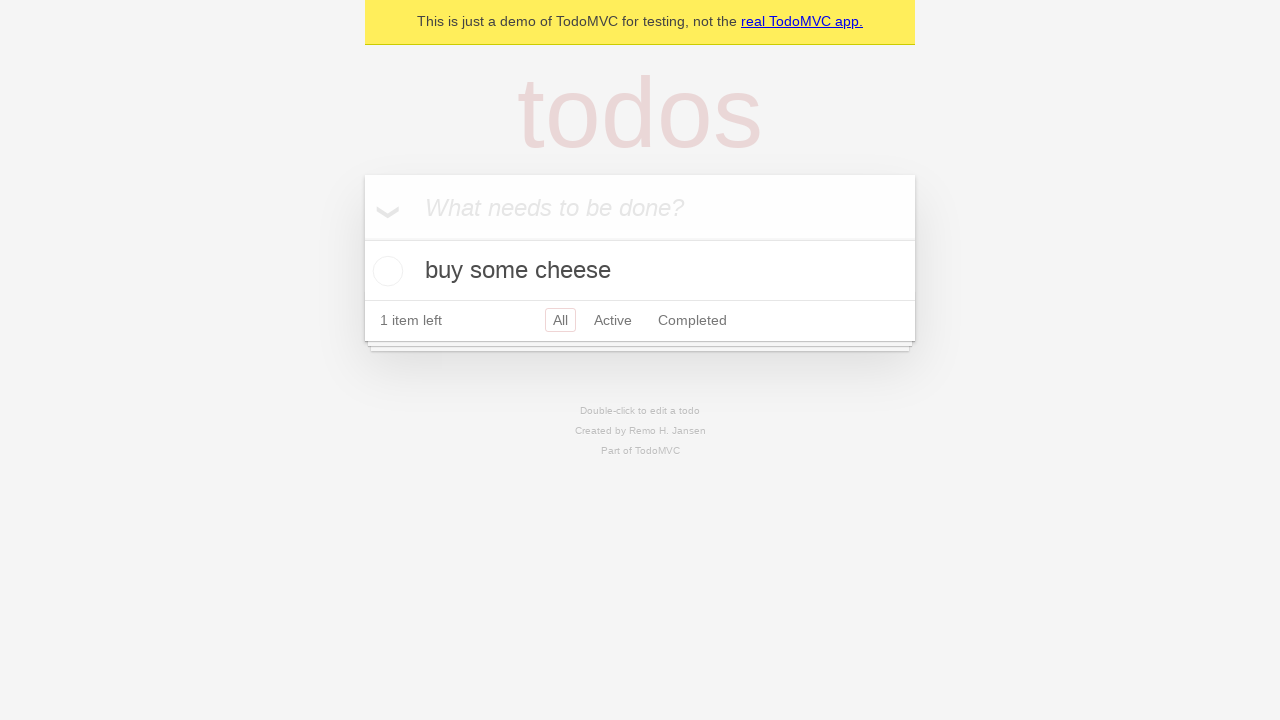

Filled todo input with 'feed the cat' on internal:attr=[placeholder="What needs to be done?"i]
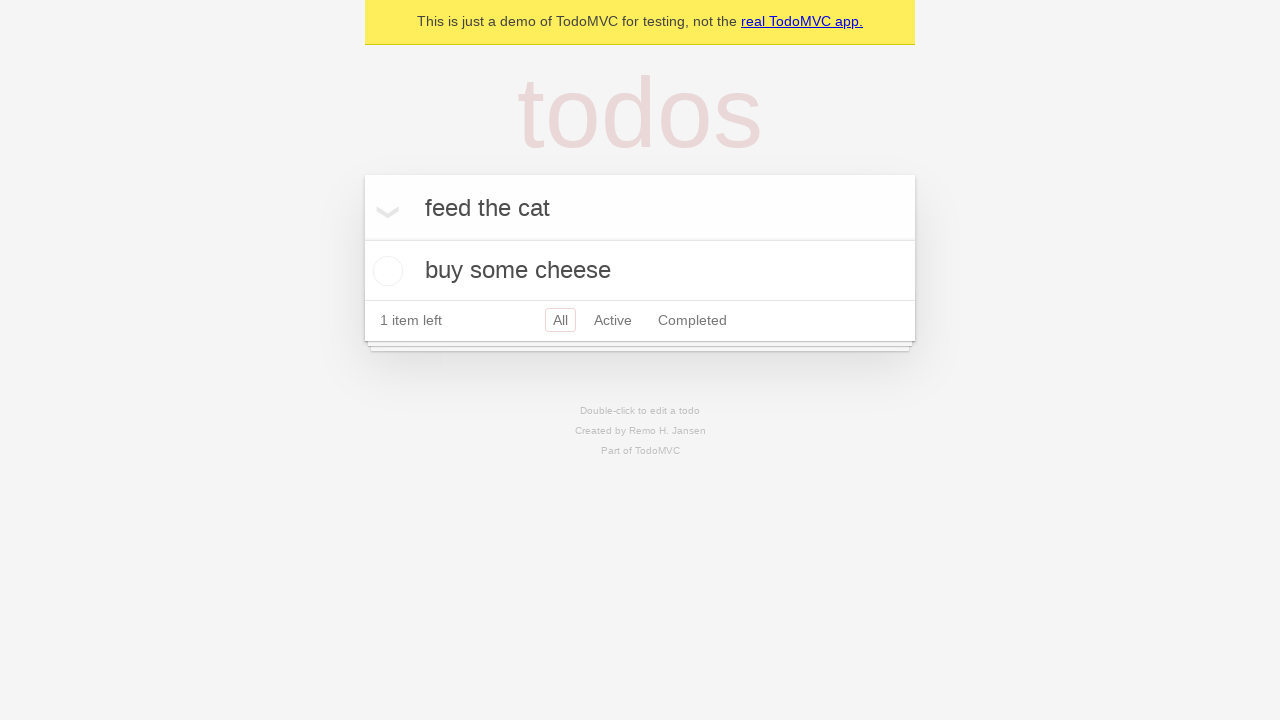

Pressed Enter to add second todo on internal:attr=[placeholder="What needs to be done?"i]
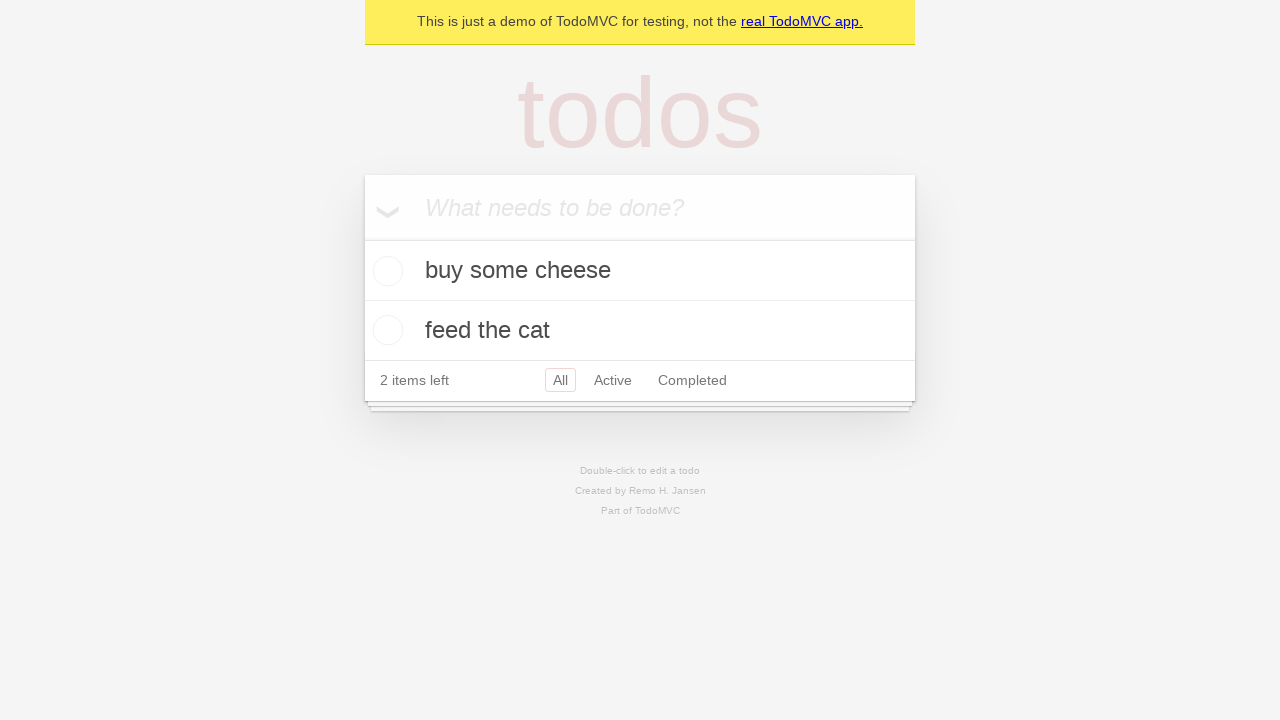

Filled todo input with 'book a doctors appointment' on internal:attr=[placeholder="What needs to be done?"i]
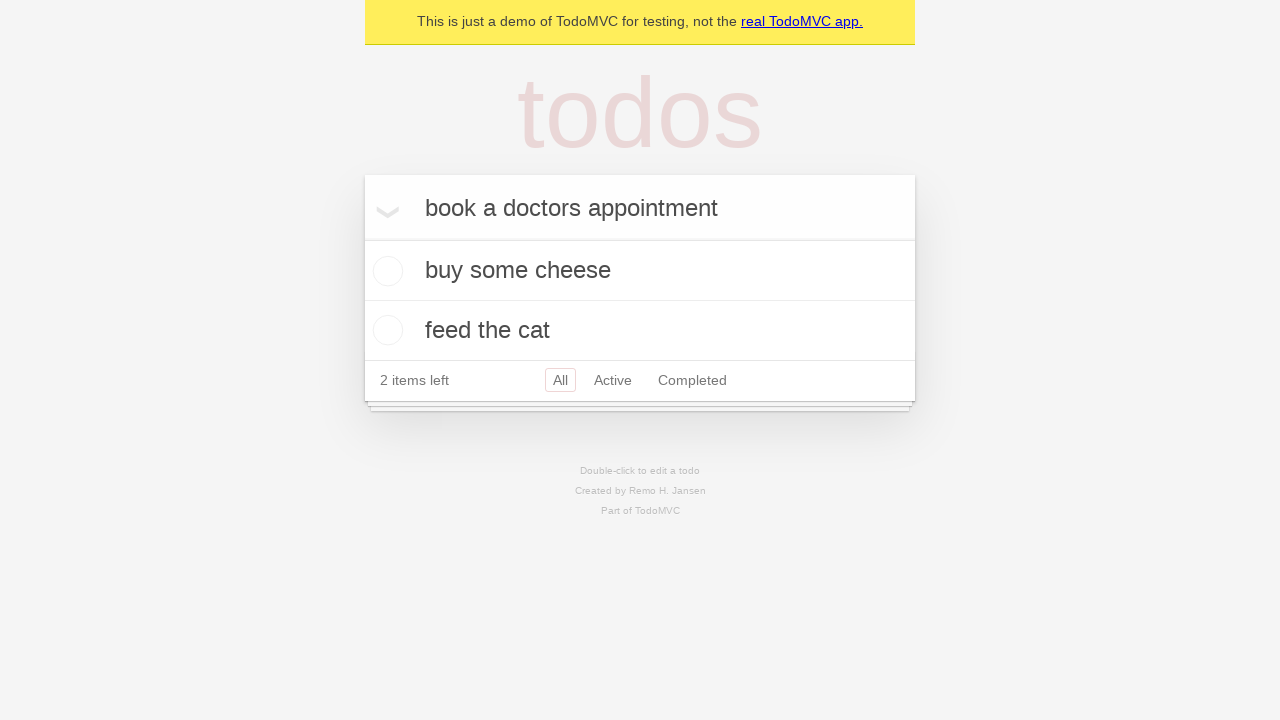

Pressed Enter to add third todo on internal:attr=[placeholder="What needs to be done?"i]
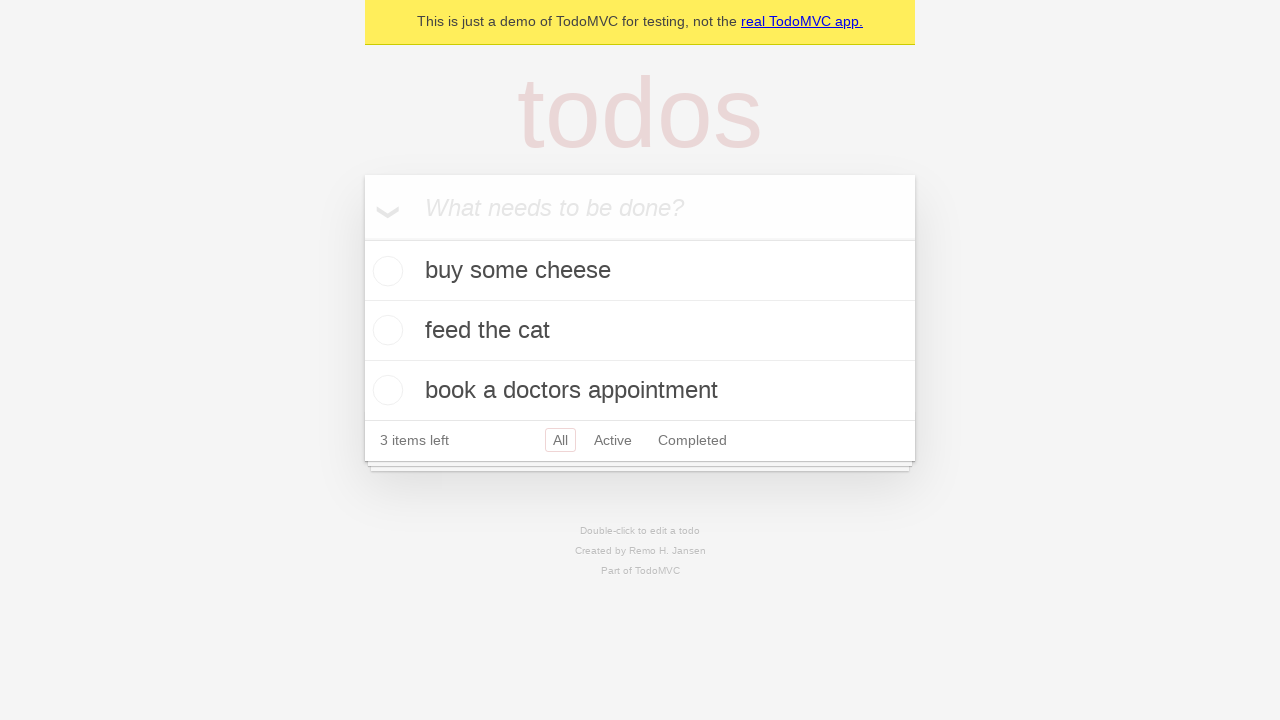

Clicked Active filter link at (613, 440) on internal:role=link[name="Active"i]
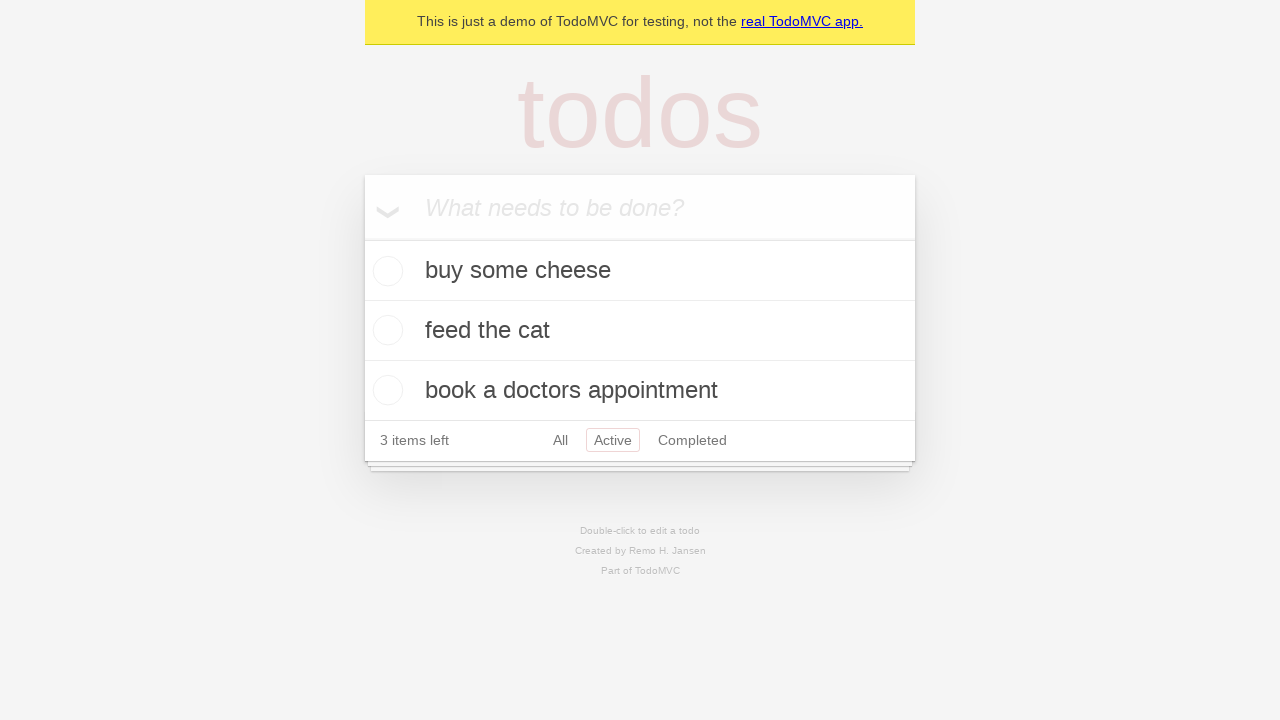

Clicked Completed filter link at (692, 440) on internal:role=link[name="Completed"i]
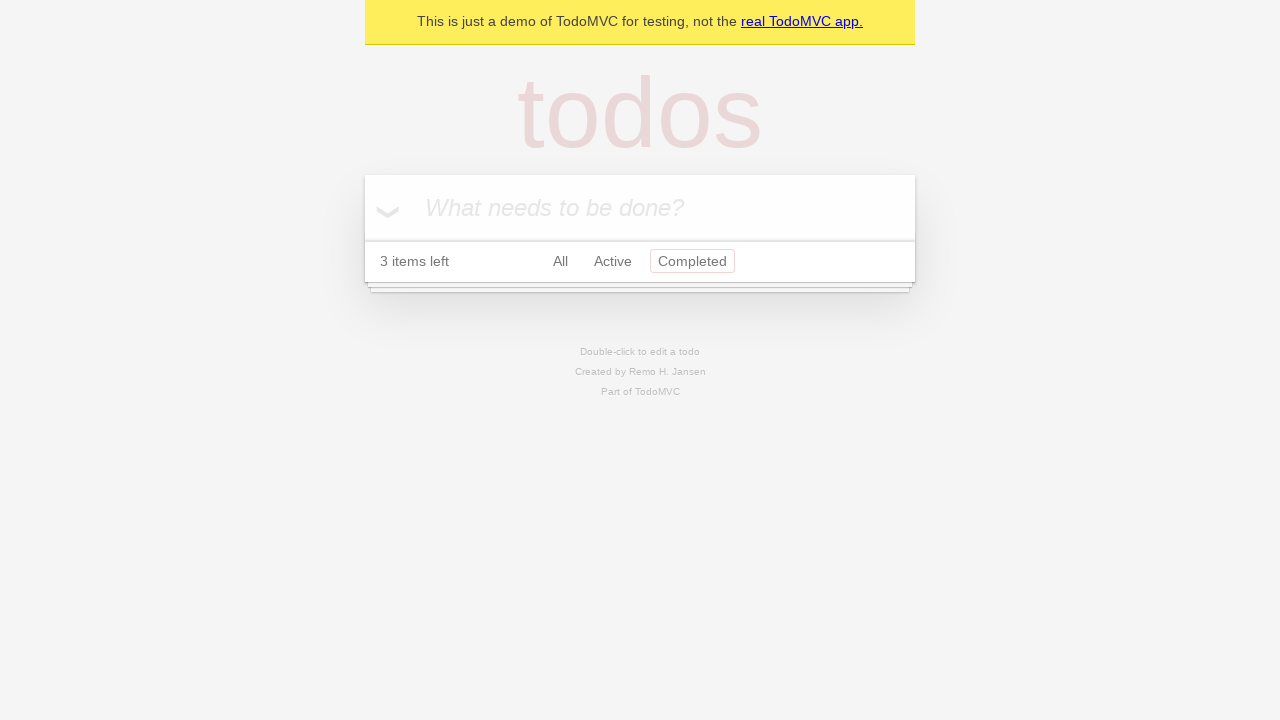

Completed filter link is now highlighted with selected class
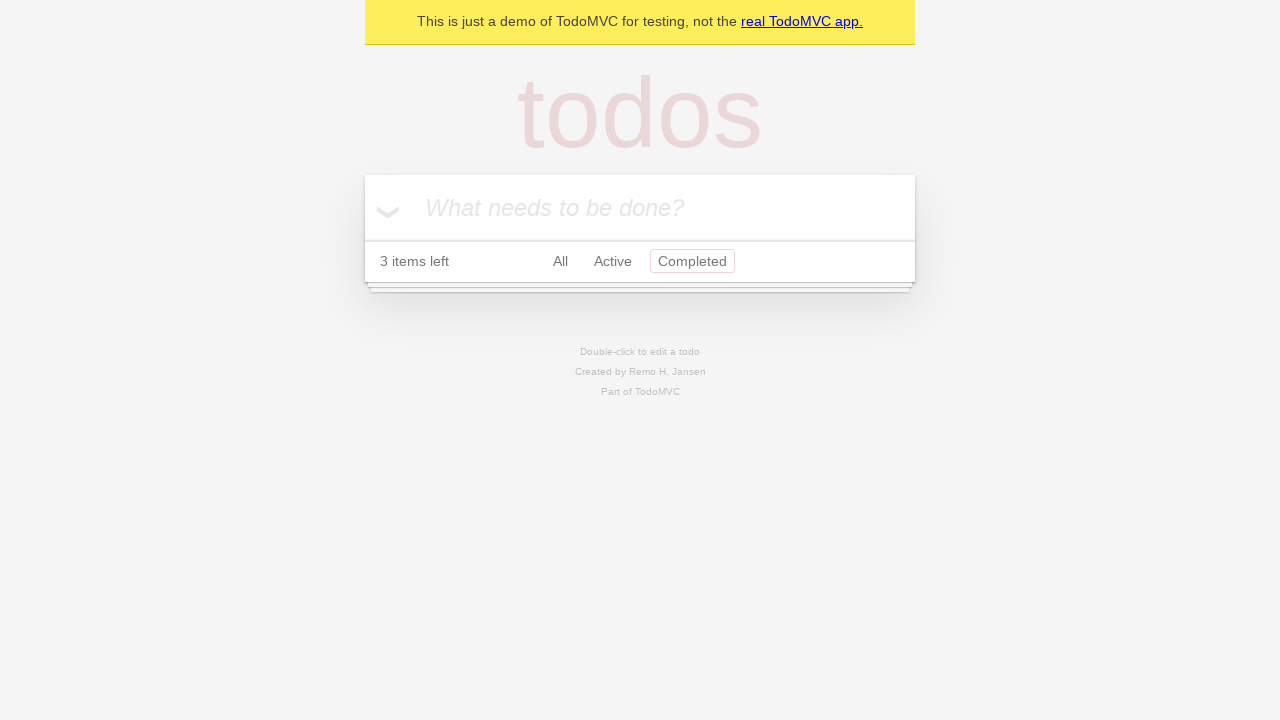

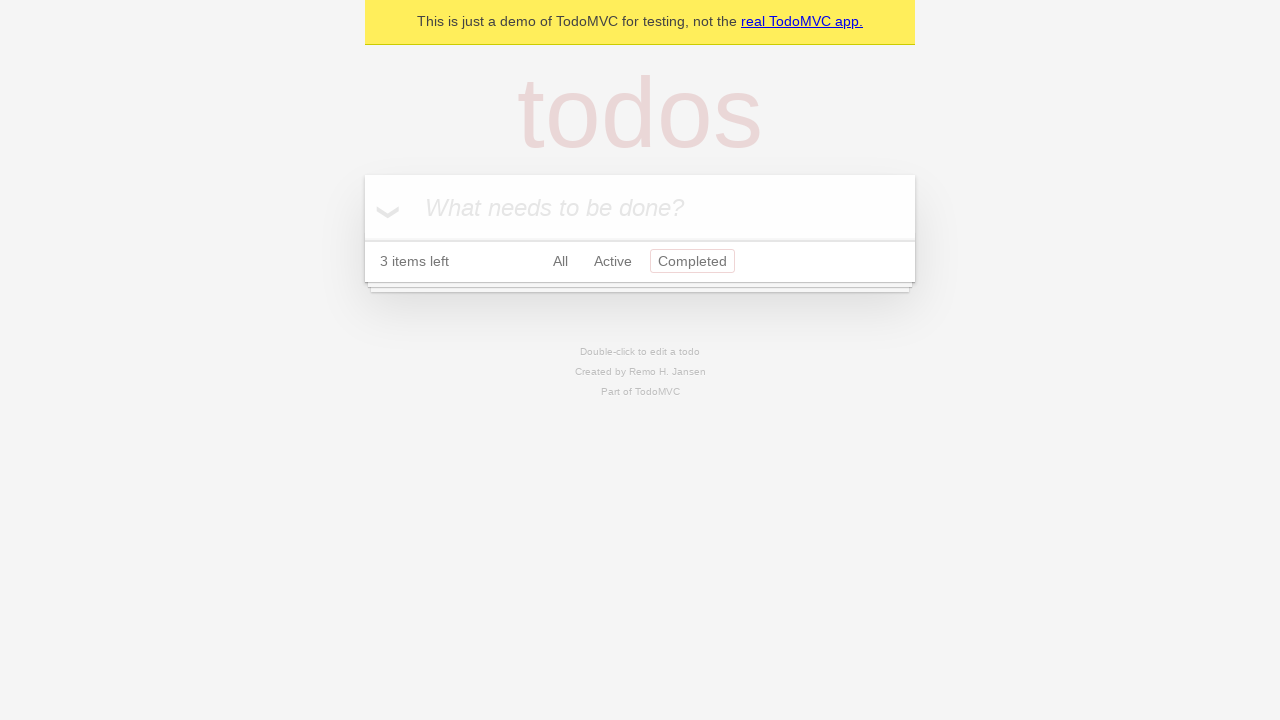